Tests the Sortable interaction demo by navigating through Connect lists, Display as grid, Drop placeholder, Handle empty lists, Include/exclude items, and Portlets options.

Starting URL: https://jqueryui.com/

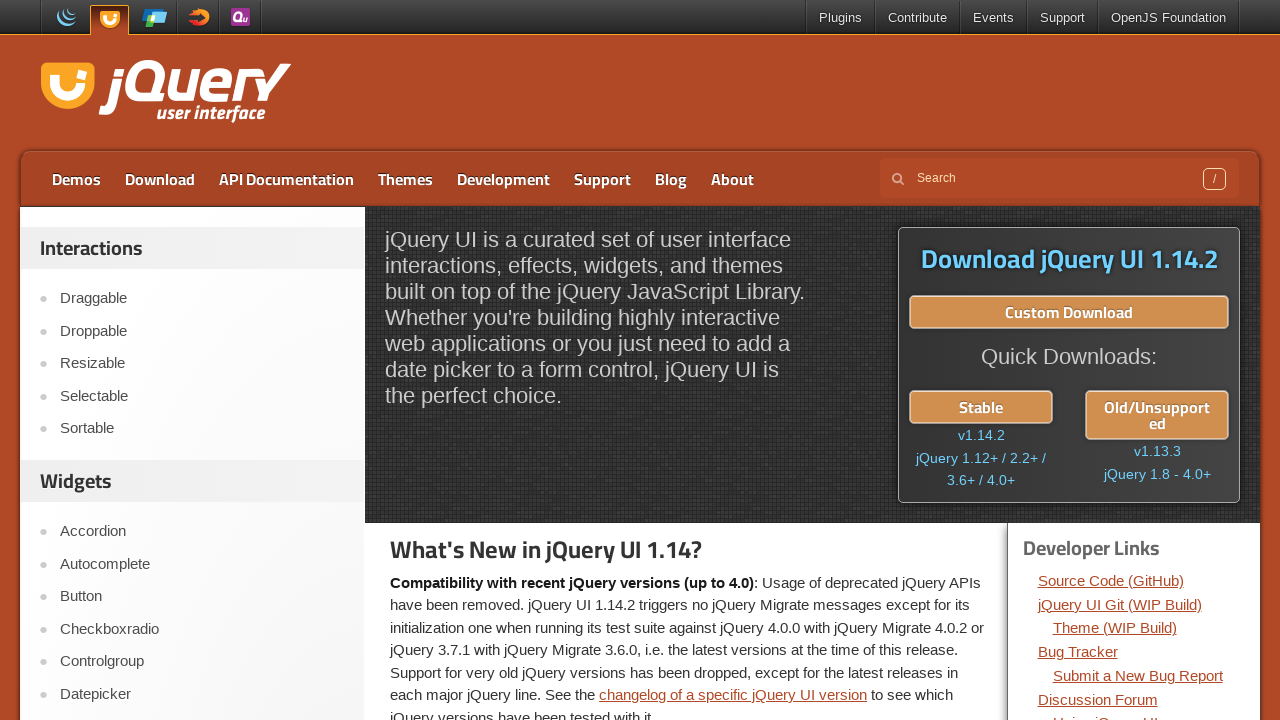

Clicked Sortable link at (202, 429) on role=link[name='Sortable']
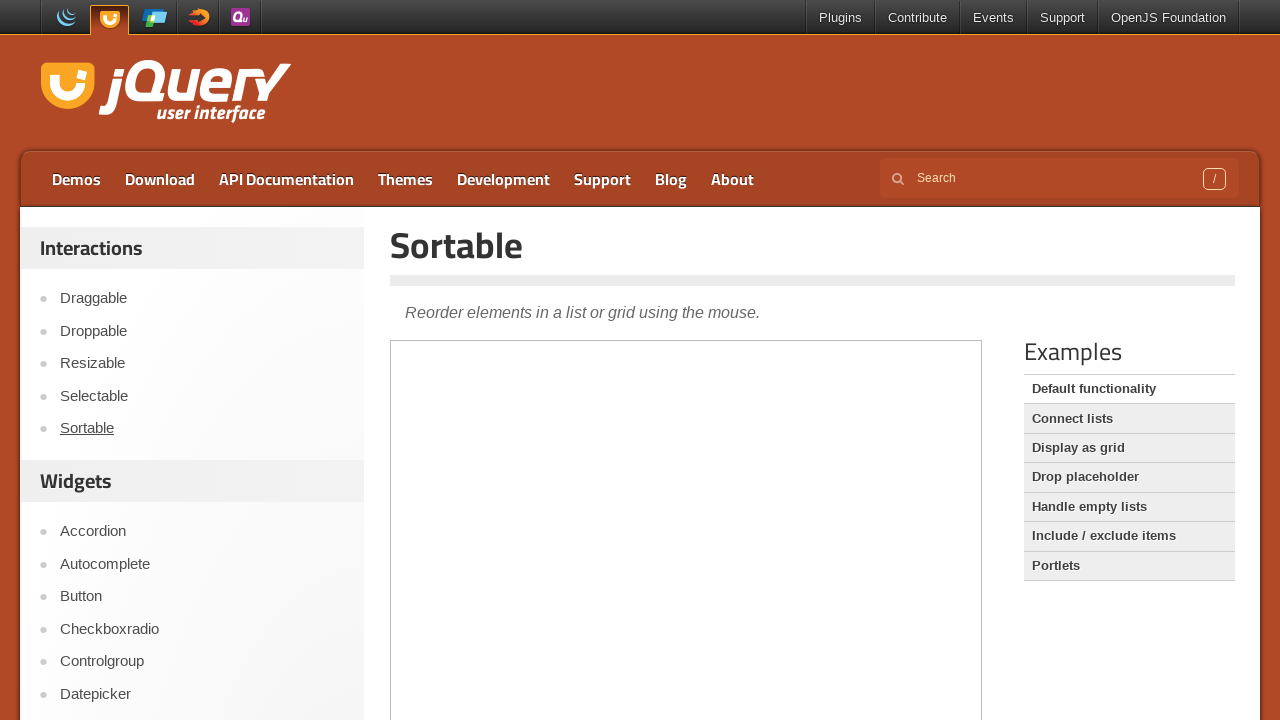

Sortable page heading loaded
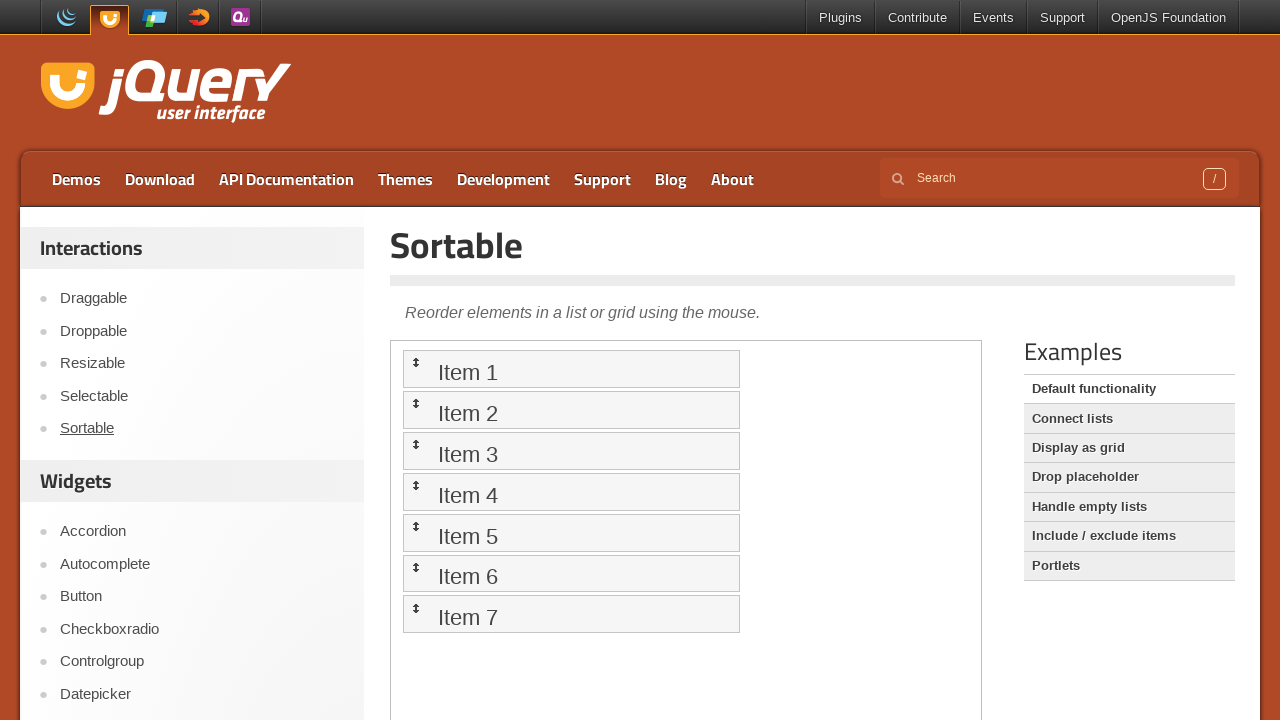

Located iframe element
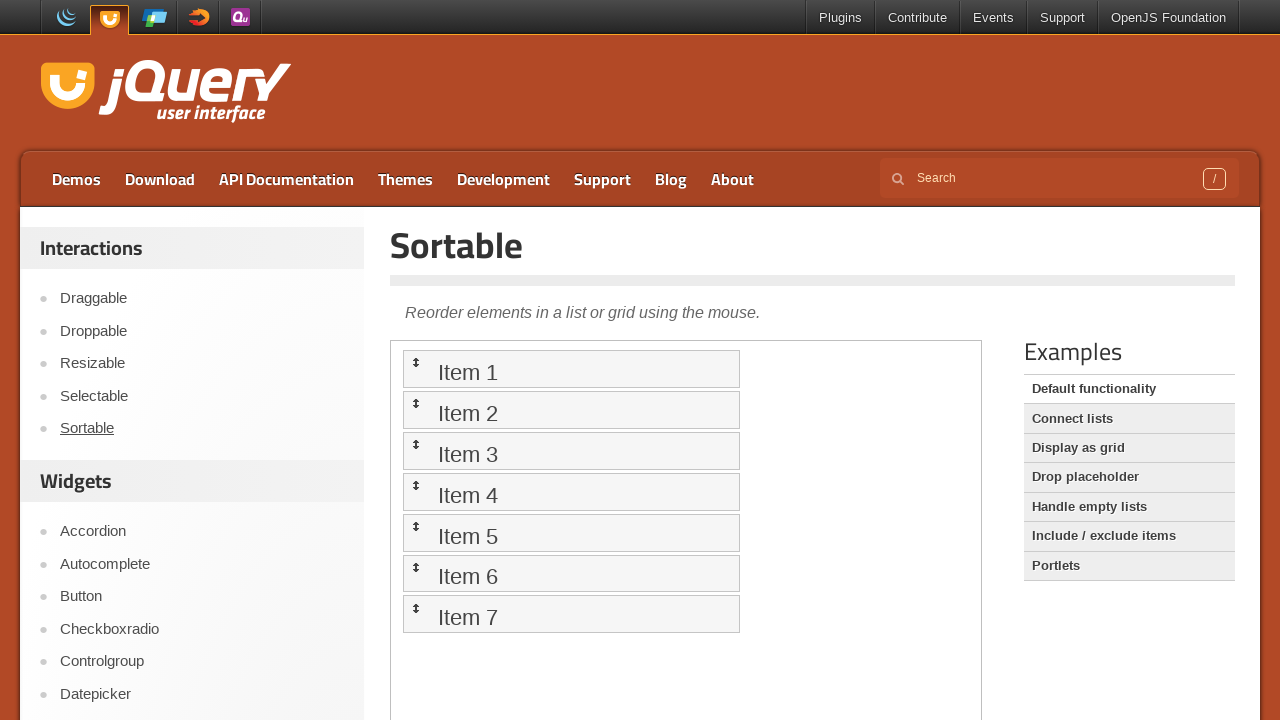

Item 1 is visible in iframe
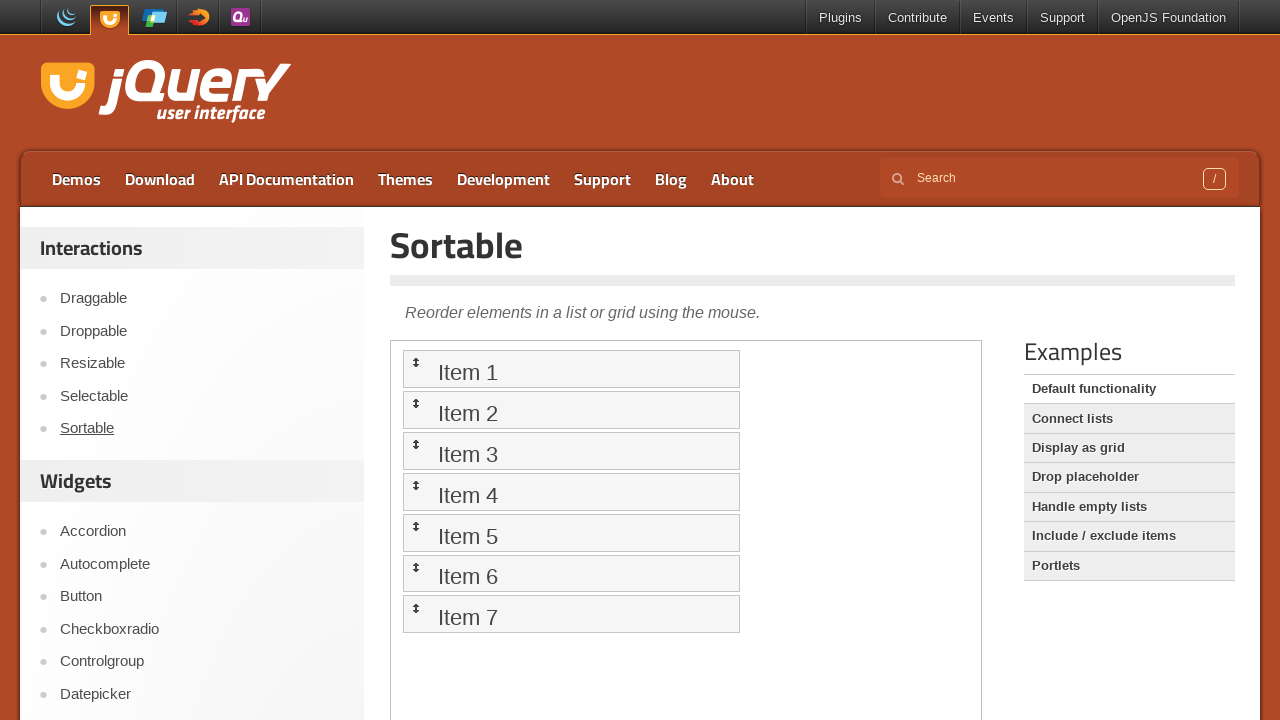

Item 2 is visible in iframe
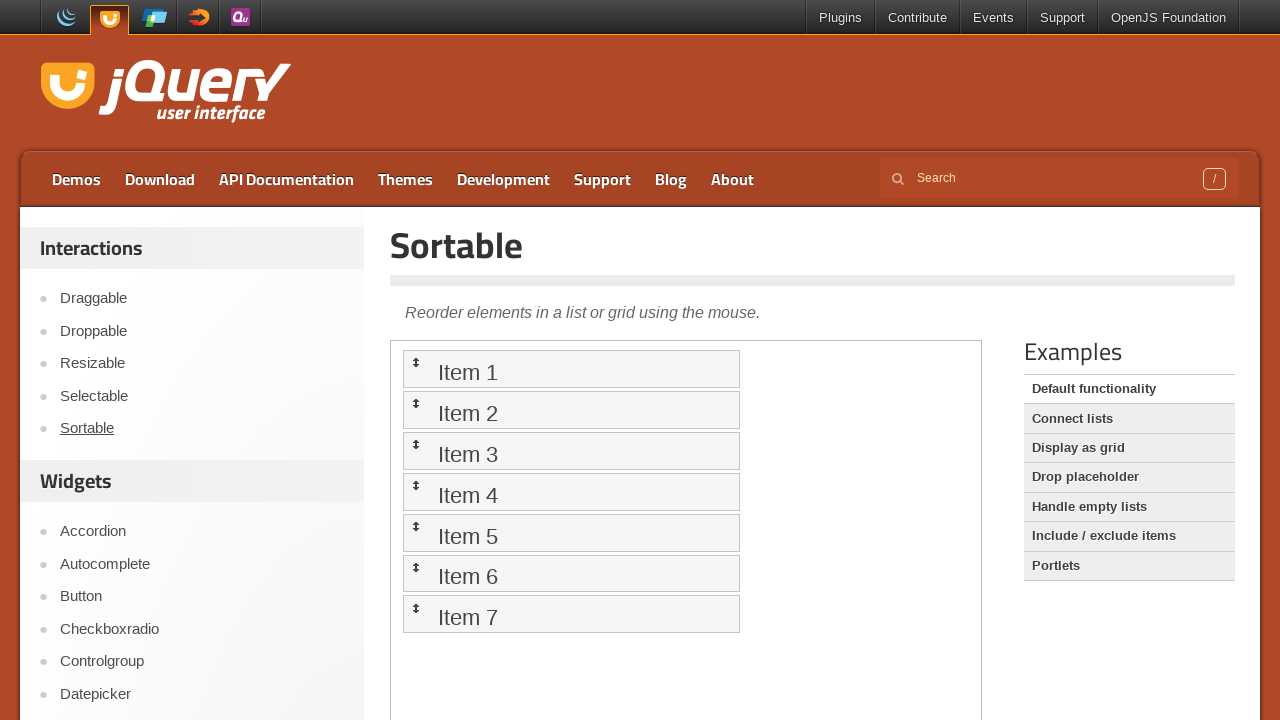

Item 7 is visible in iframe
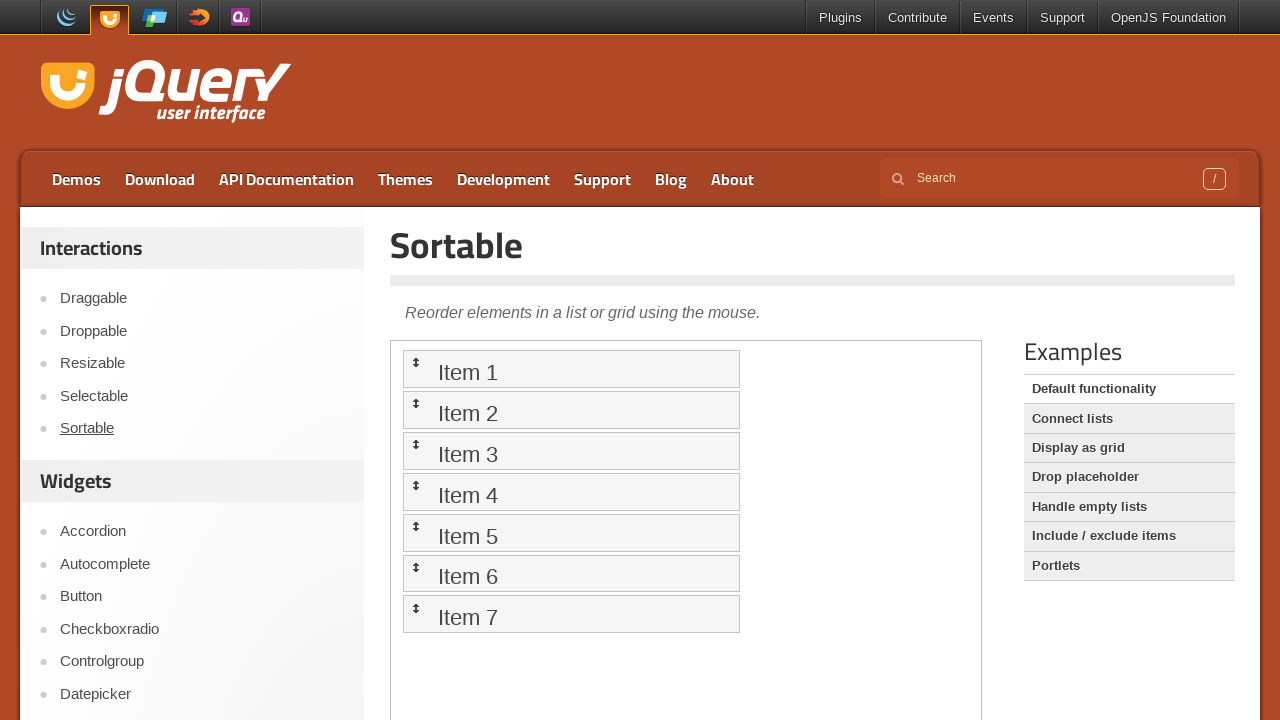

Clicked Connect lists option at (1129, 419) on role=link[name='Connect lists']
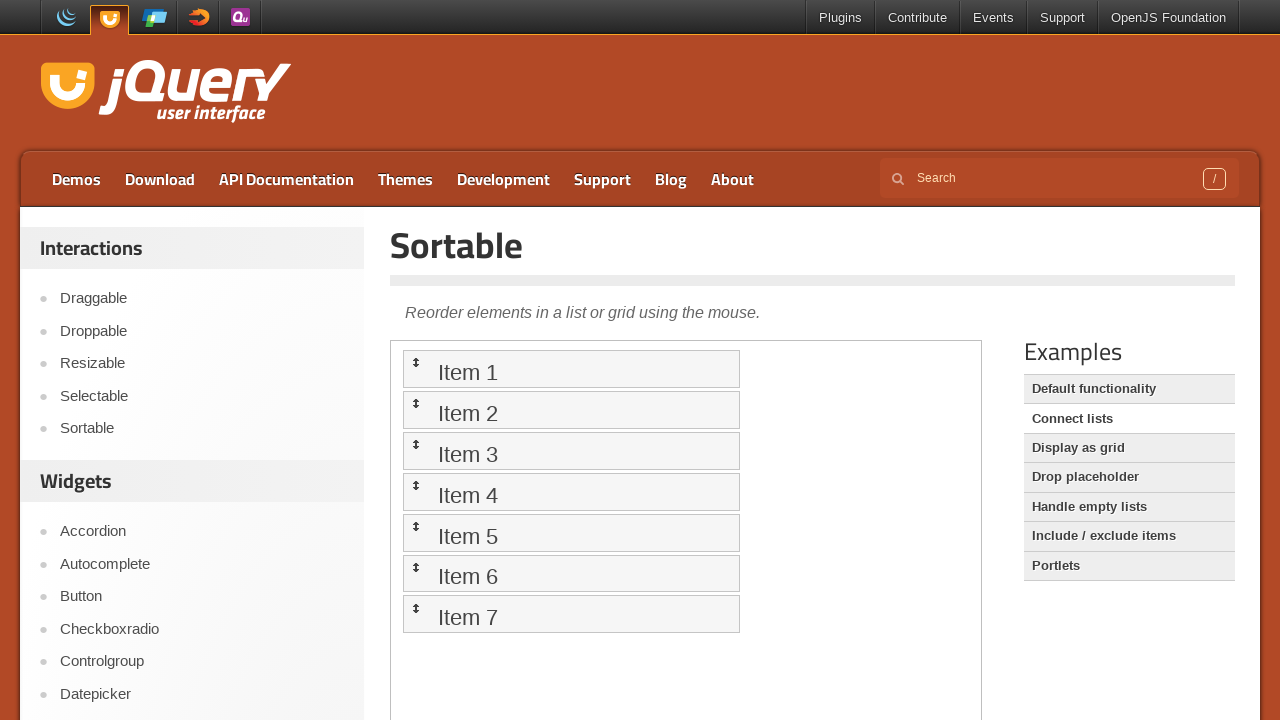

Clicked Display as grid option at (1129, 448) on role=link[name='Display as grid']
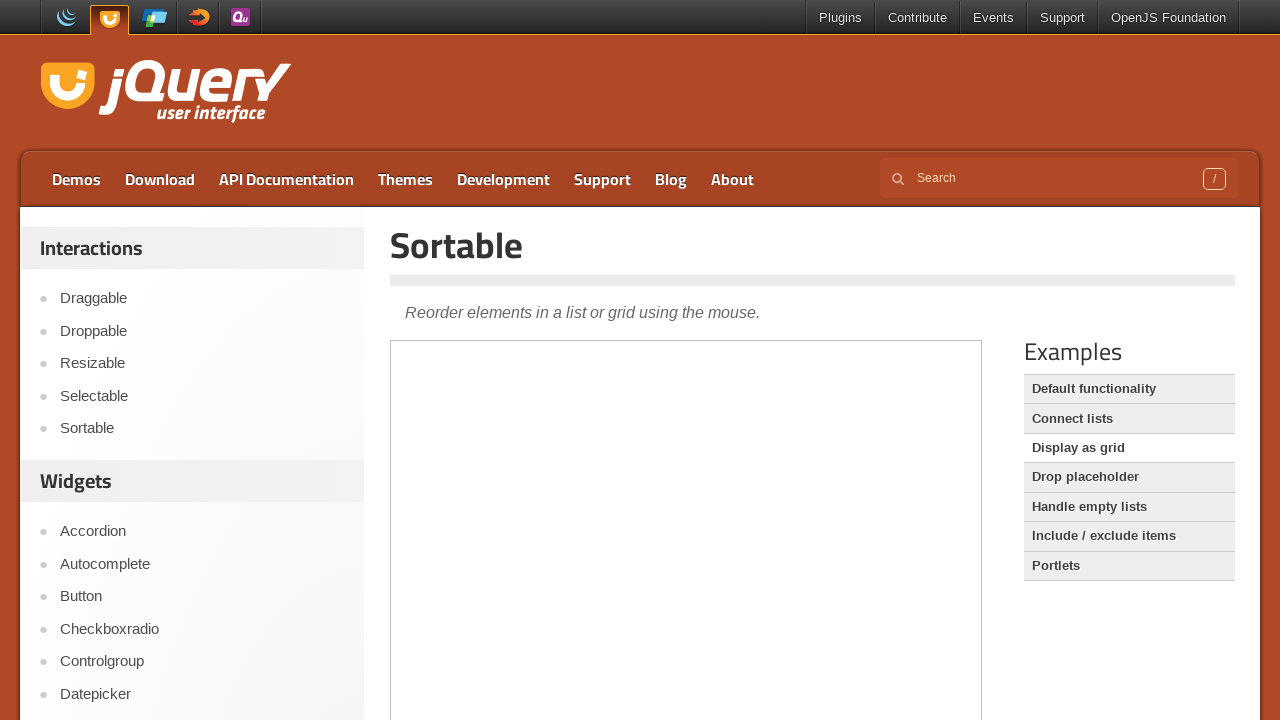

Clicked Drop placeholder option at (1129, 477) on role=link[name='Drop placeholder']
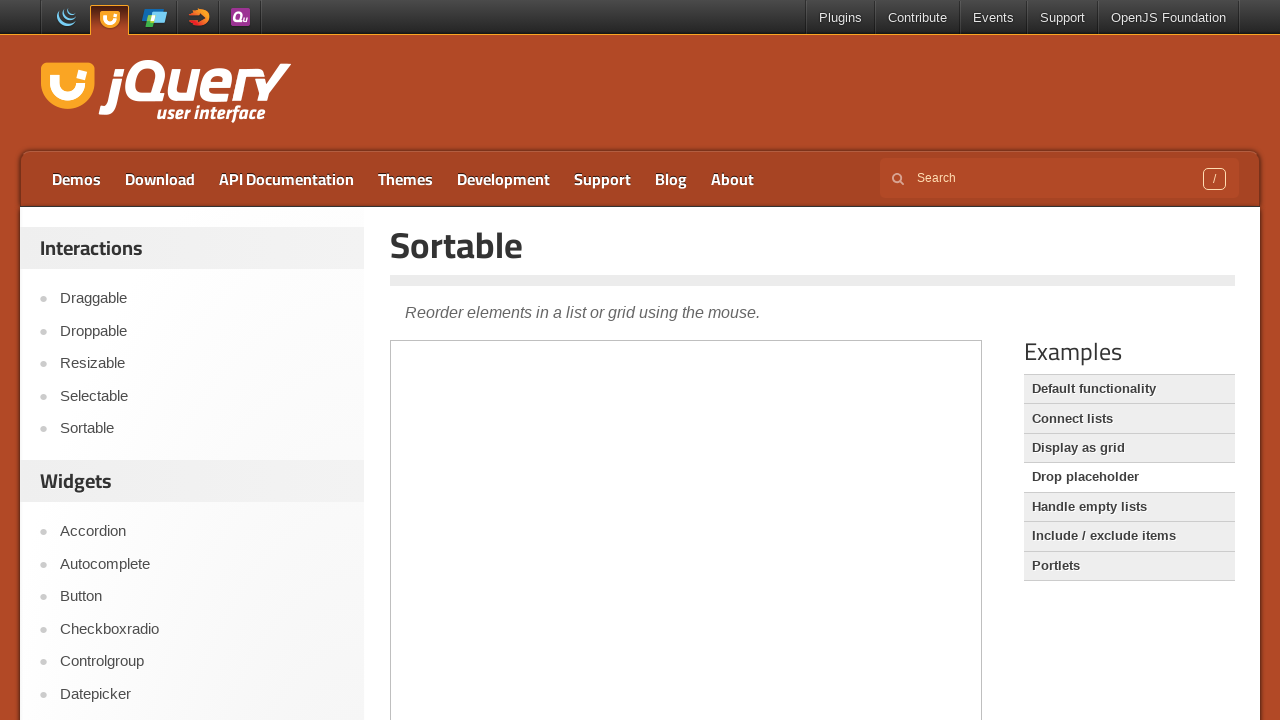

Clicked Handle empty lists option at (1129, 507) on role=link[name='Handle empty lists']
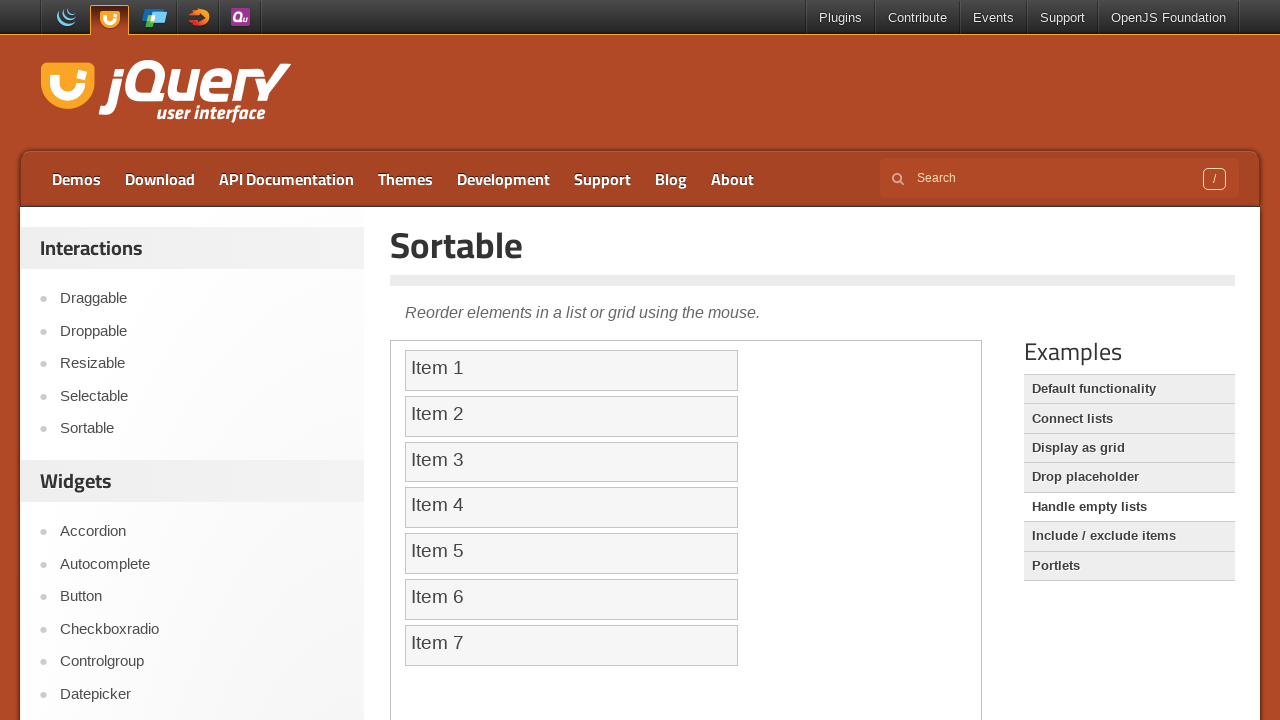

Clicked Include / exclude items option at (1129, 536) on role=link[name='Include / exclude items']
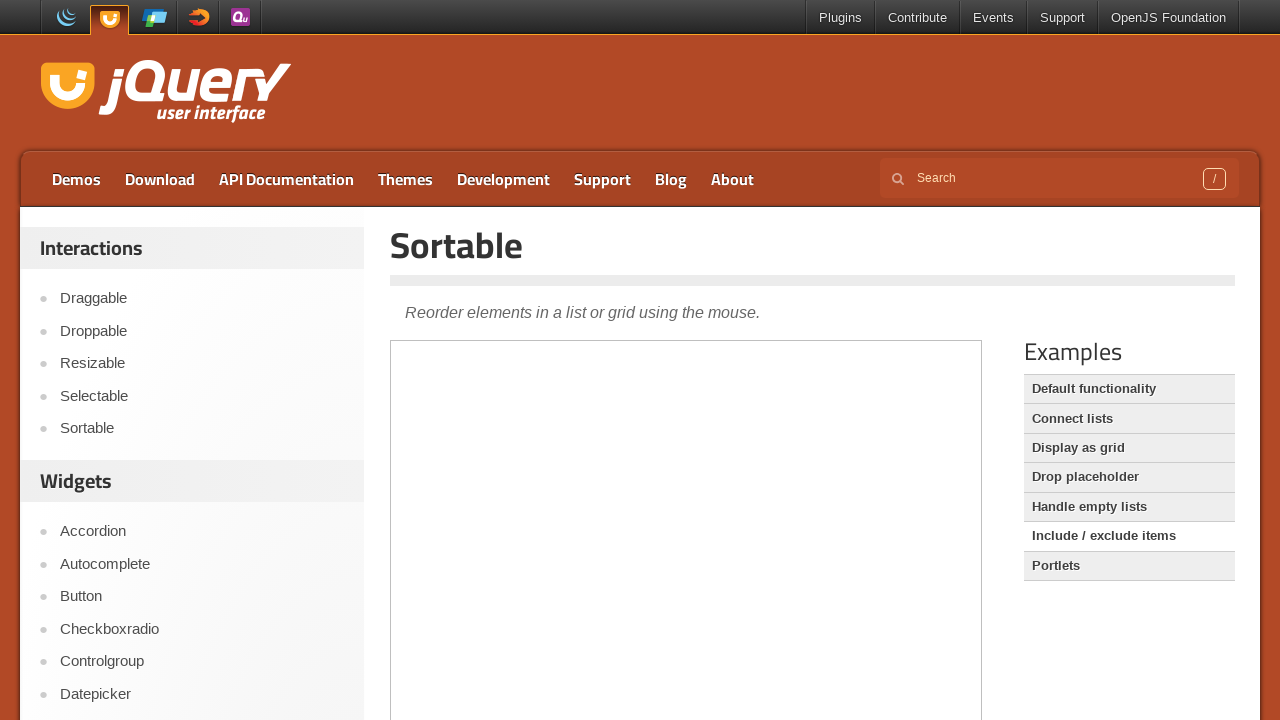

Clicked Portlets option at (1129, 566) on role=link[name='Portlets']
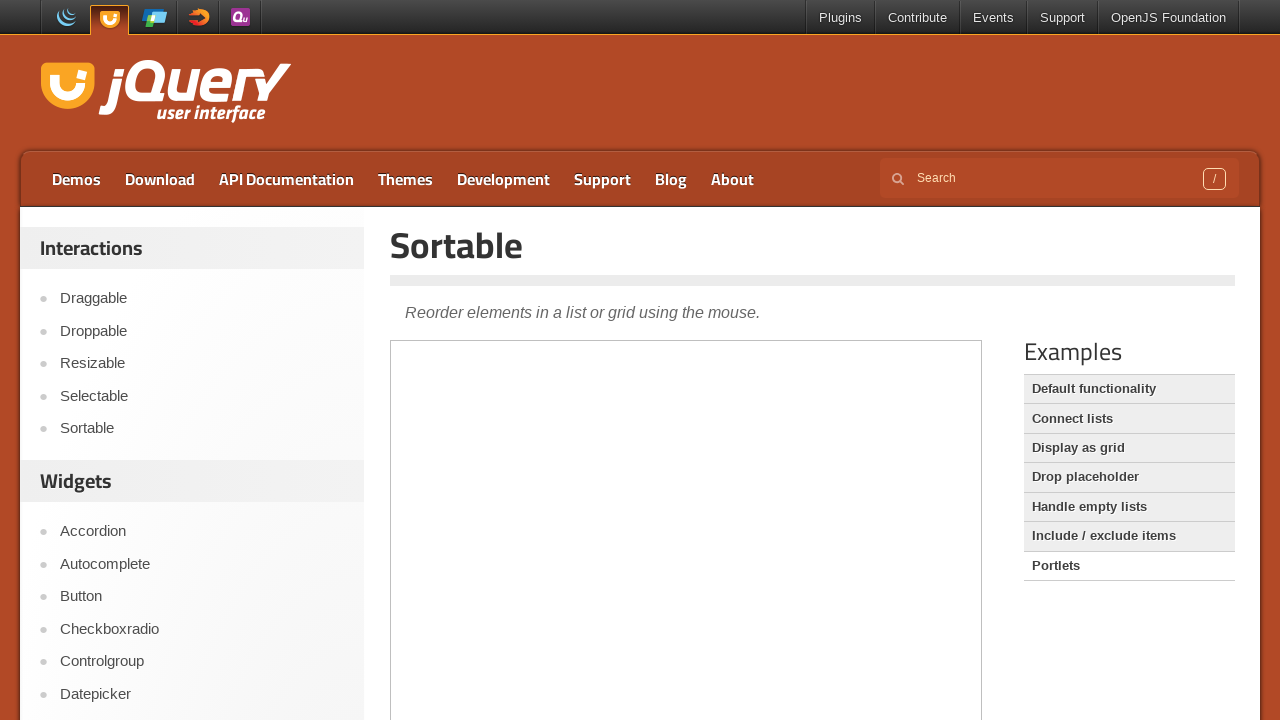

Navigated back to jQuery UI home page
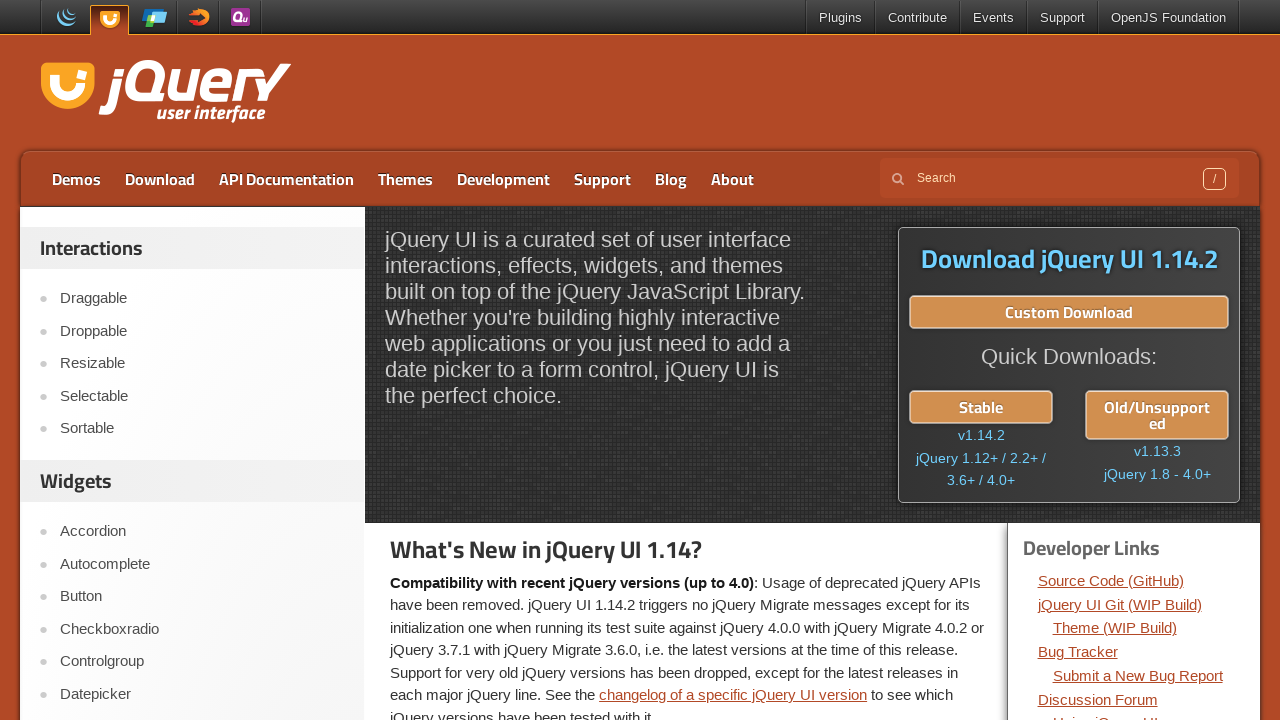

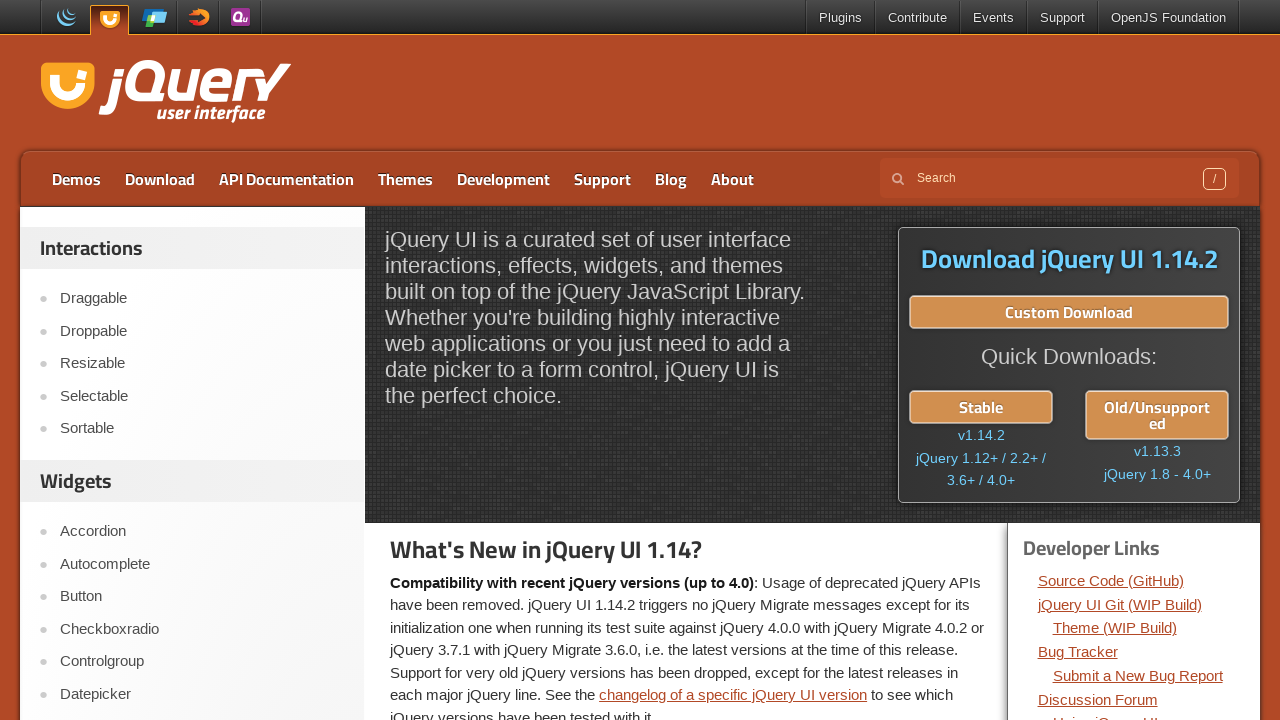